Tests the "Remember Me" checkbox functionality by clicking it and verifying it becomes selected

Starting URL: https://login.salesforce.com/?locale=eu

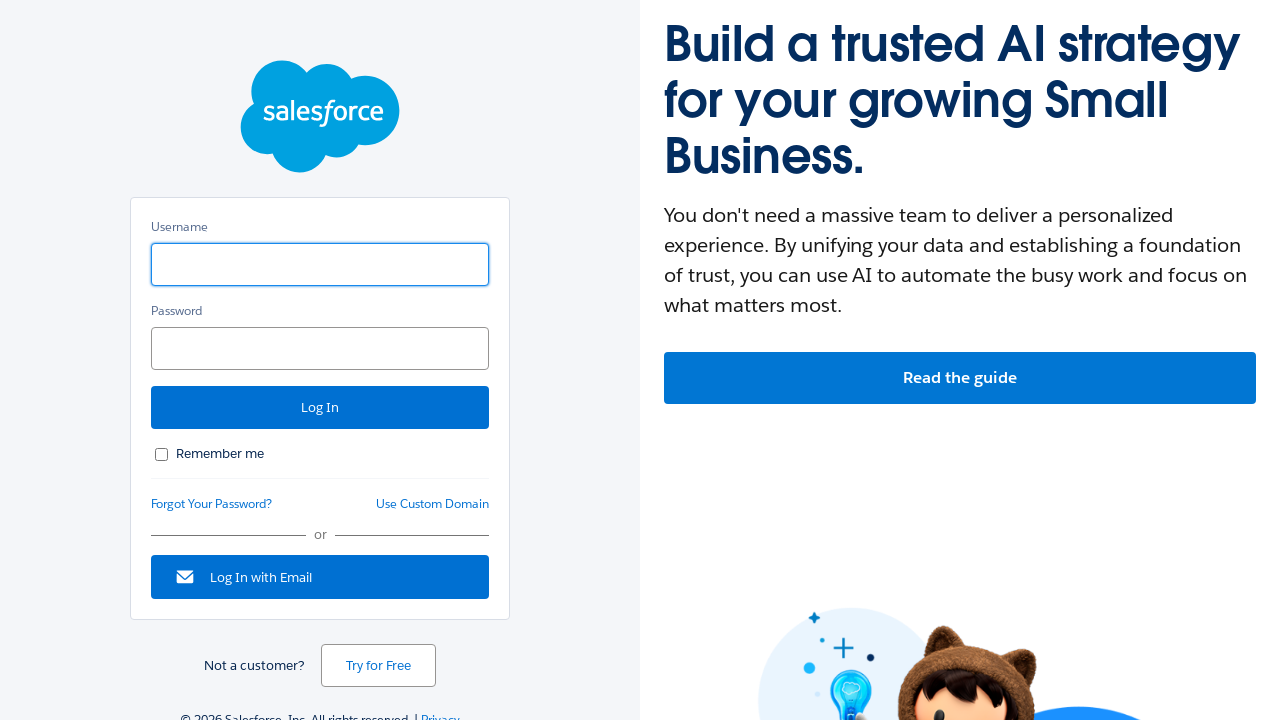

Waited for 'Remember Me' checkbox to be visible
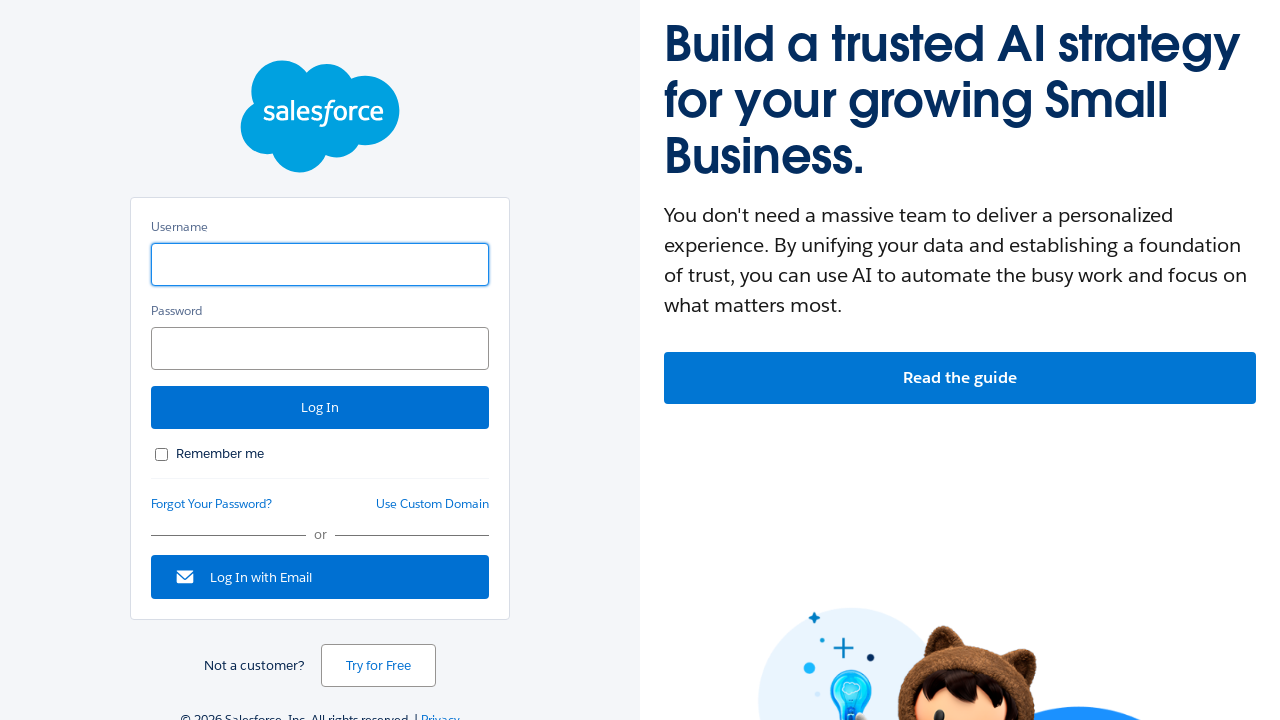

Clicked the 'Remember Me' checkbox at (162, 454) on #rememberUn
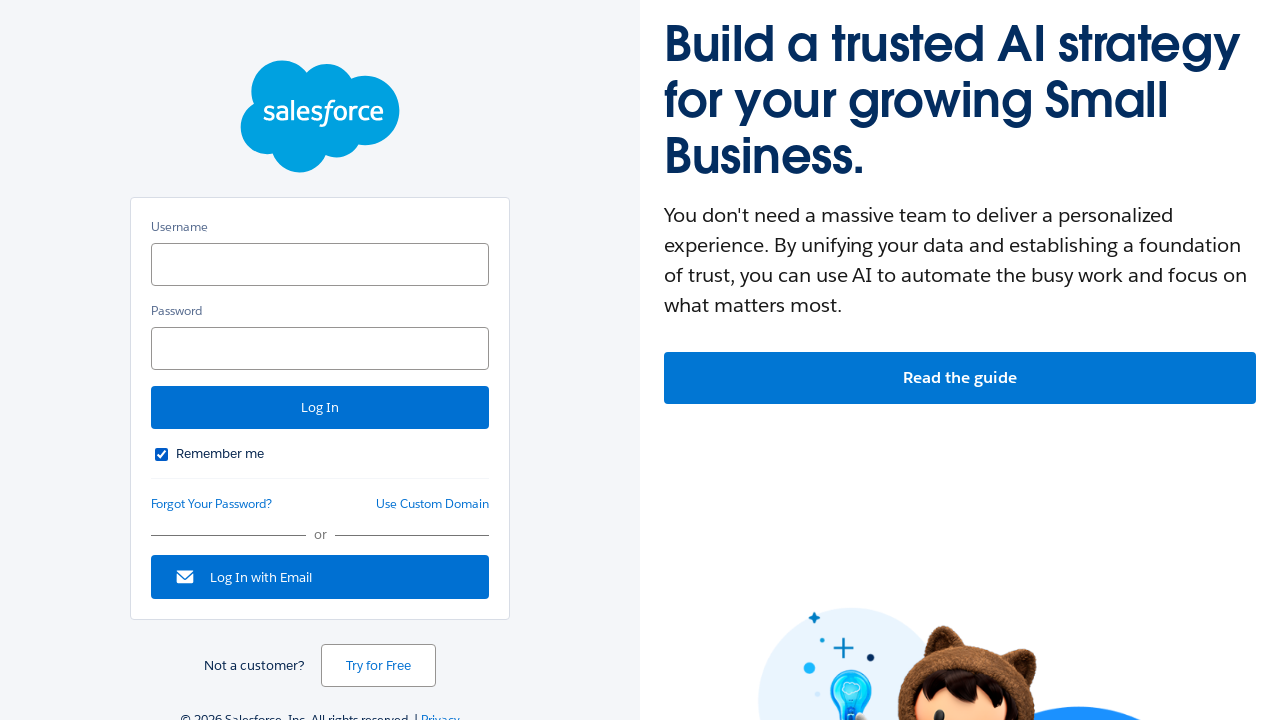

Verified that 'Remember Me' checkbox is now selected
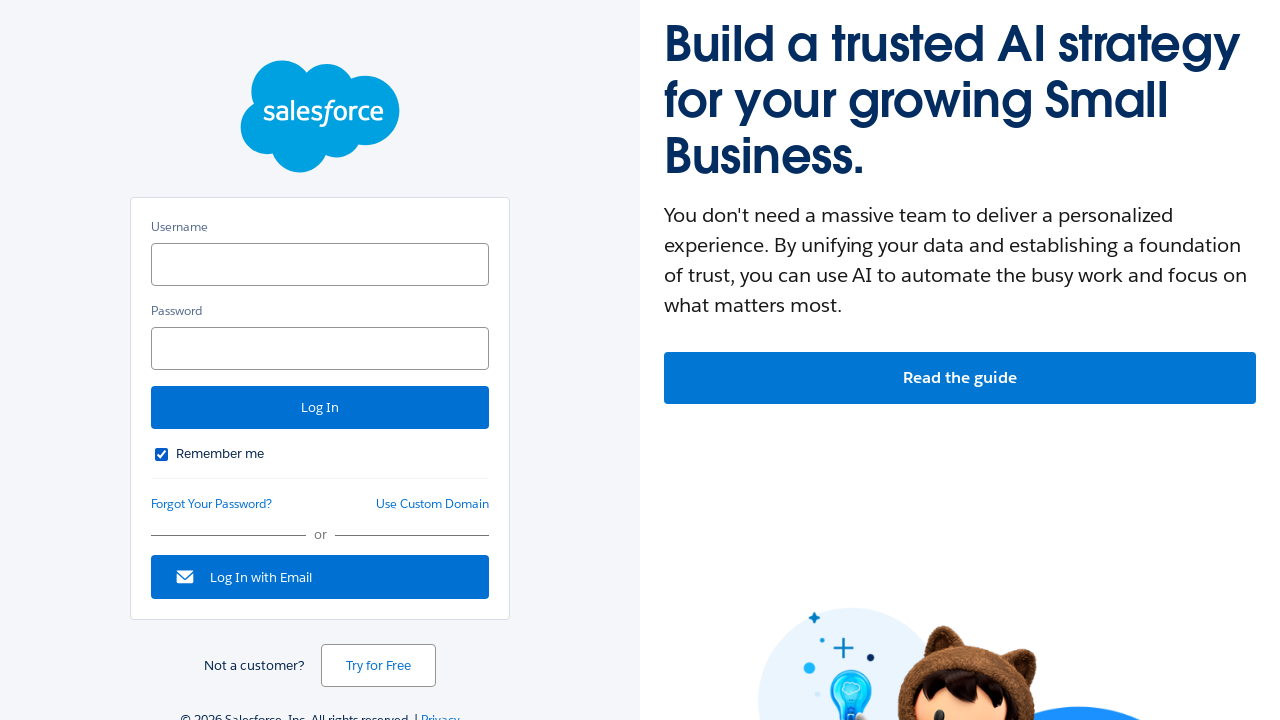

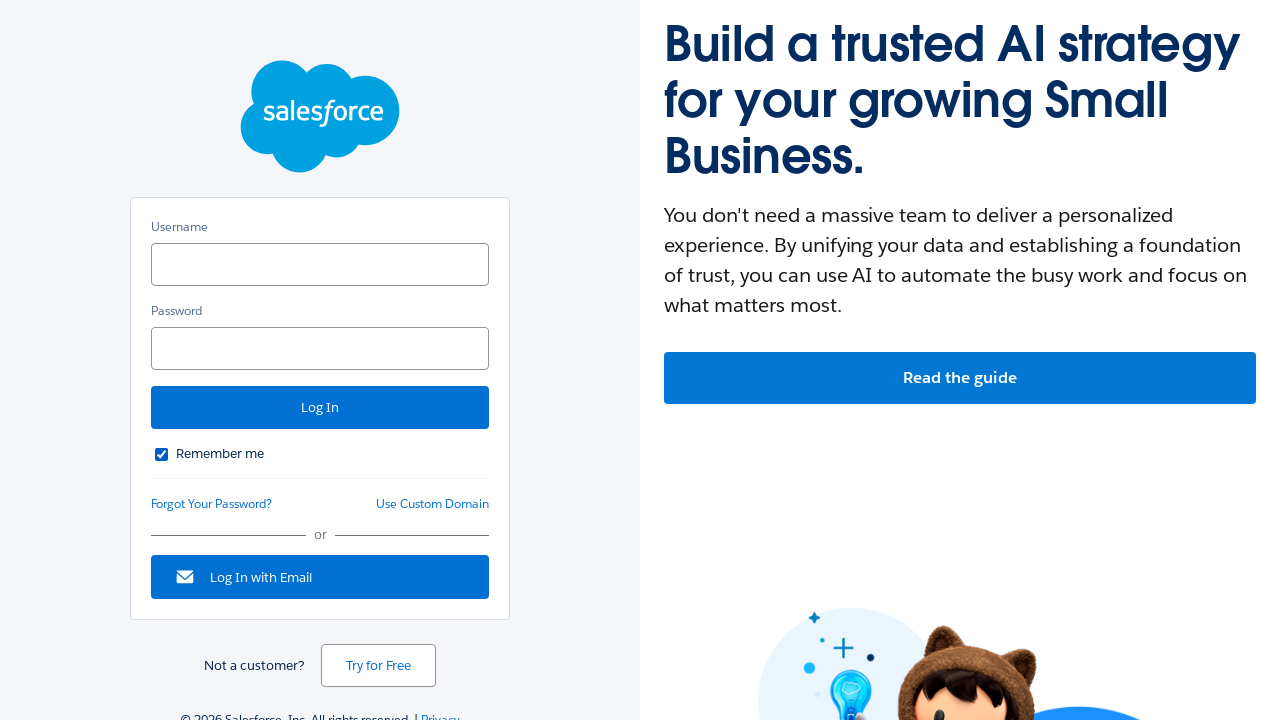